Tests checkbox functionality by clicking to check the first checkbox, verifying its selected state, and counting the total number of checkboxes on the page.

Starting URL: https://rahulshettyacademy.com/AutomationPractice/

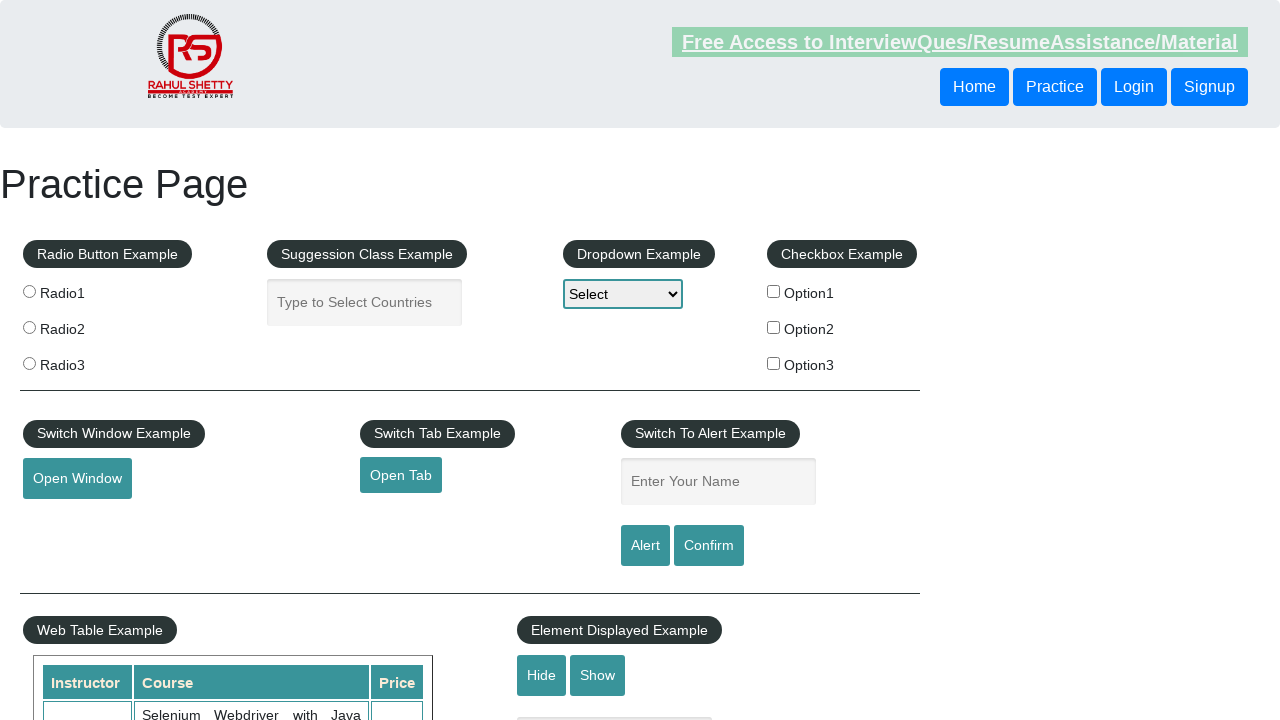

Waited for checkboxes to load on the page
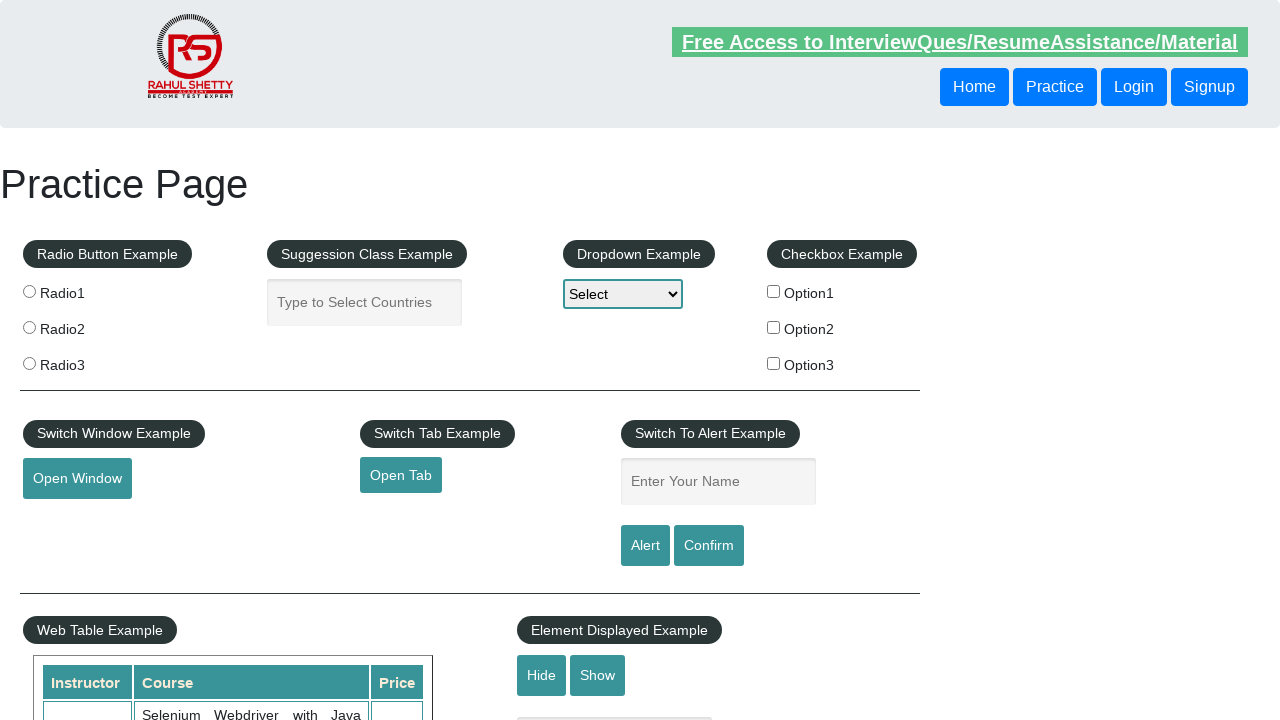

Located the first checkbox element
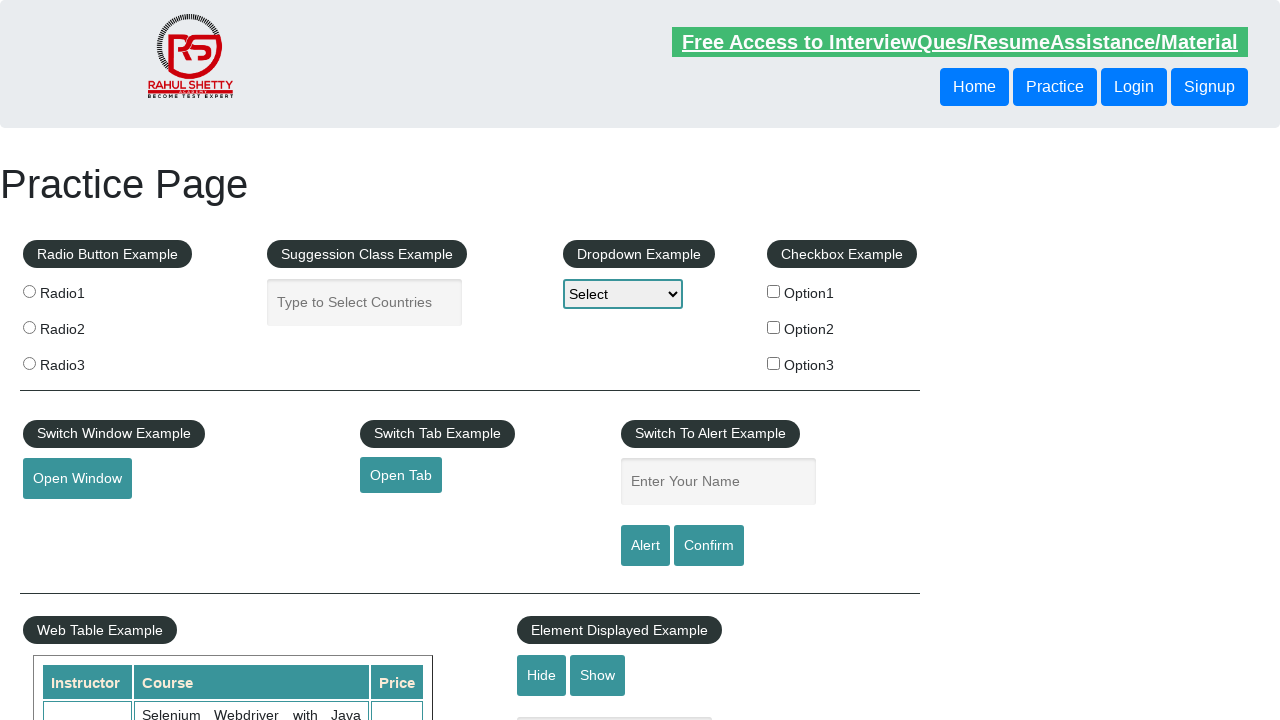

Verified initial checkbox state: False
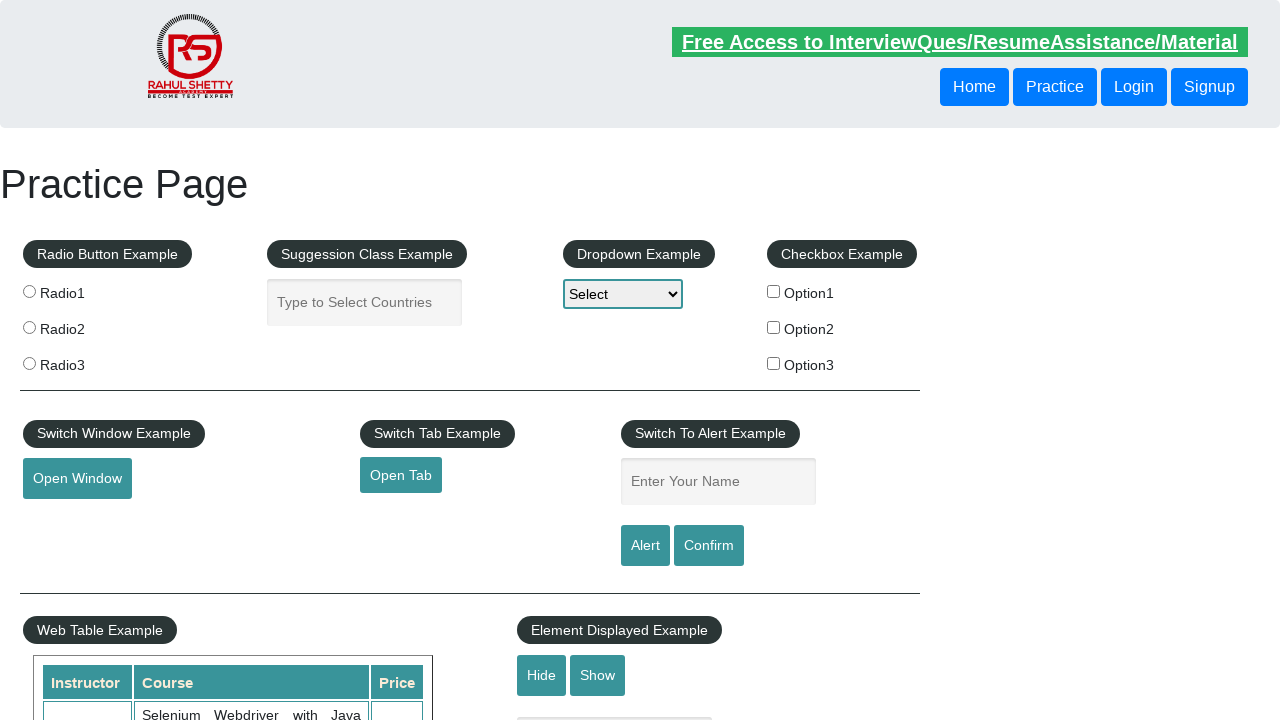

Clicked the first checkbox to check it at (774, 291) on input[type='checkbox'] >> nth=0
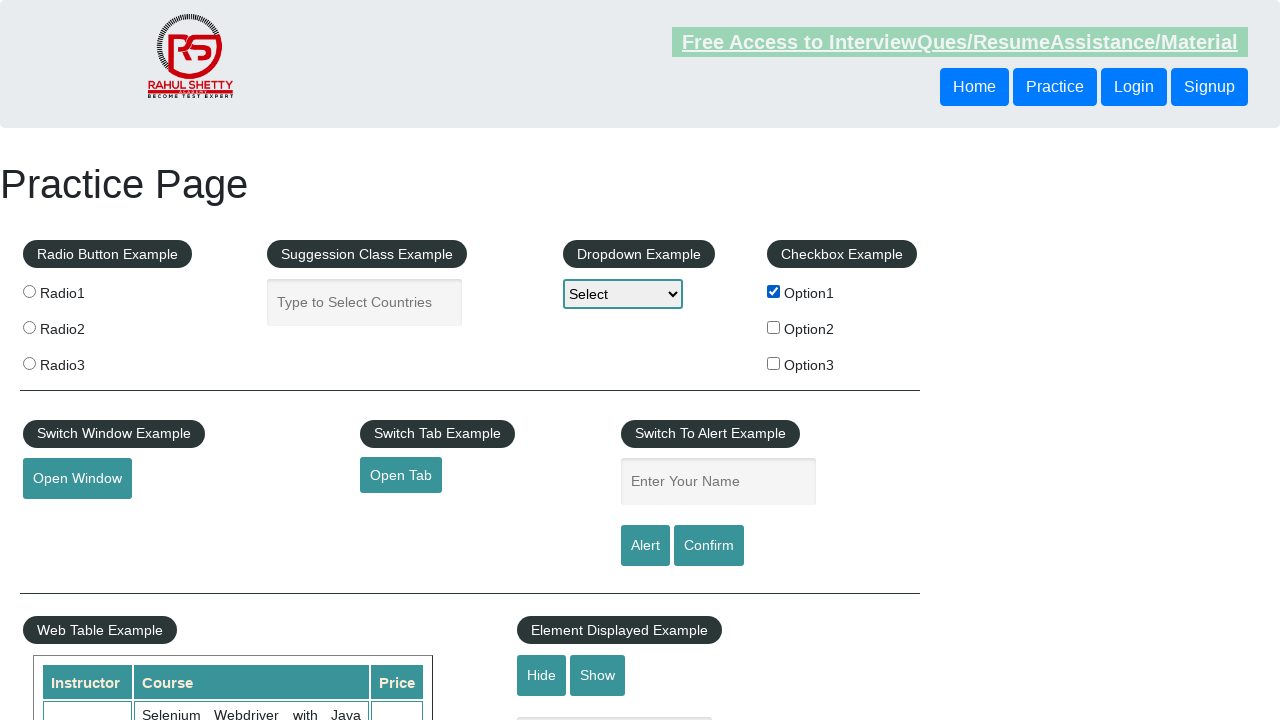

Verified checkbox is now checked: True
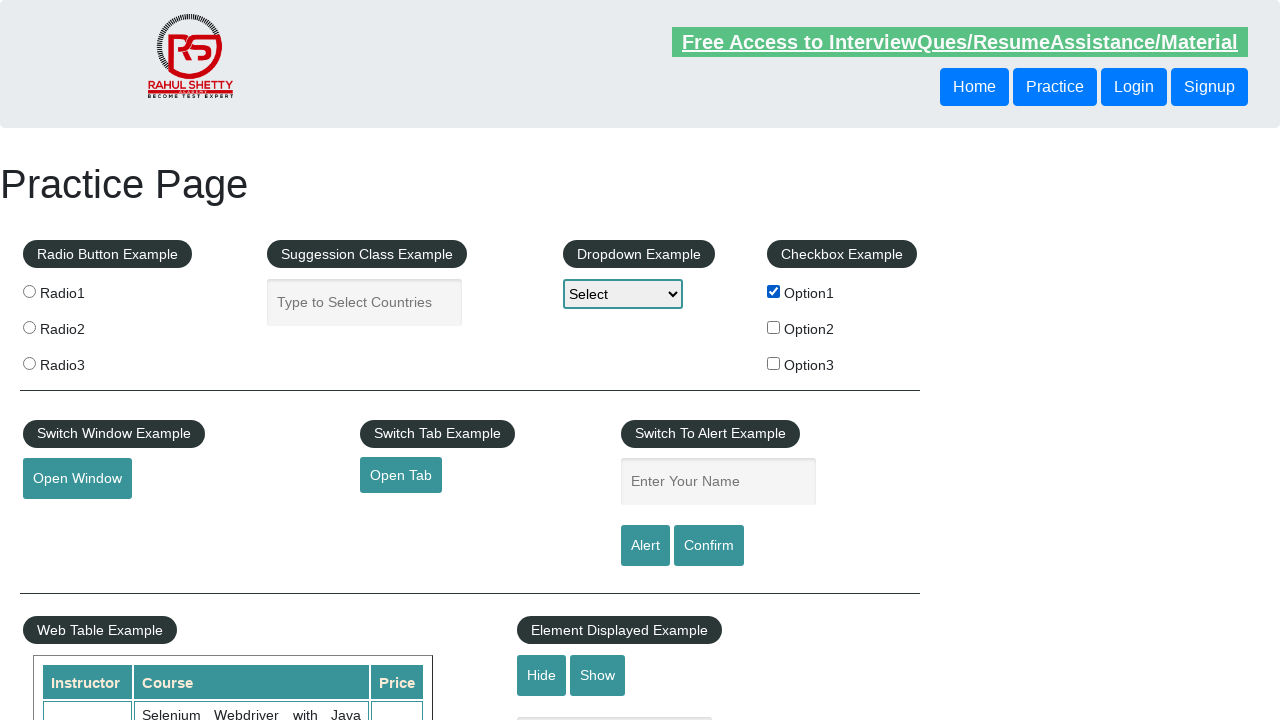

Counted total checkboxes on the page: 3
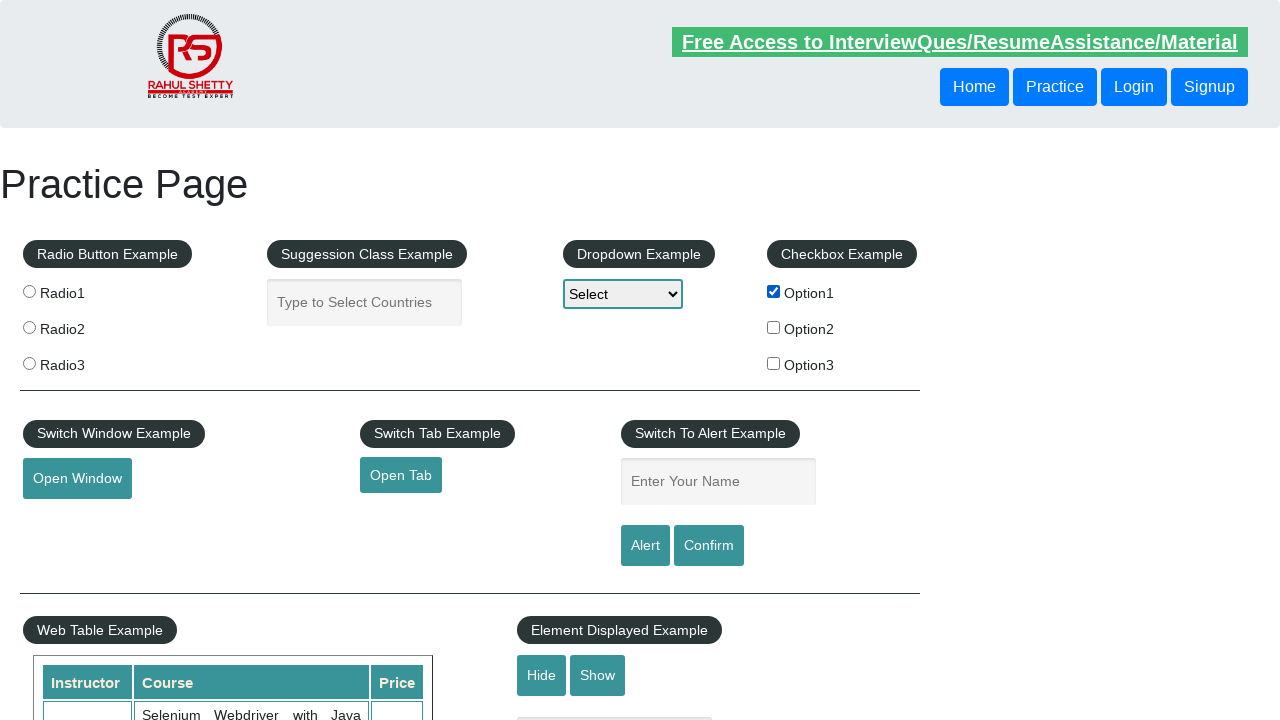

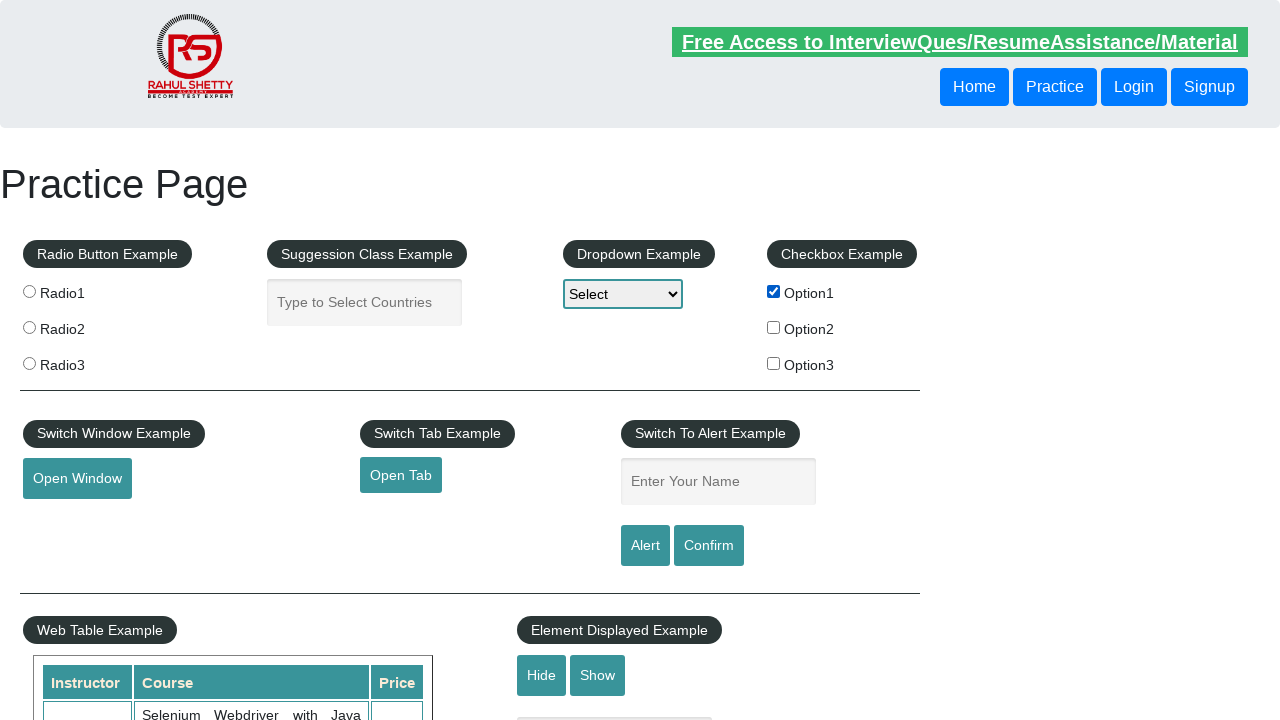